Tests dropdown interaction on a test page by locating the dropdown element and selecting an option from it

Starting URL: https://omayo.blogspot.com/

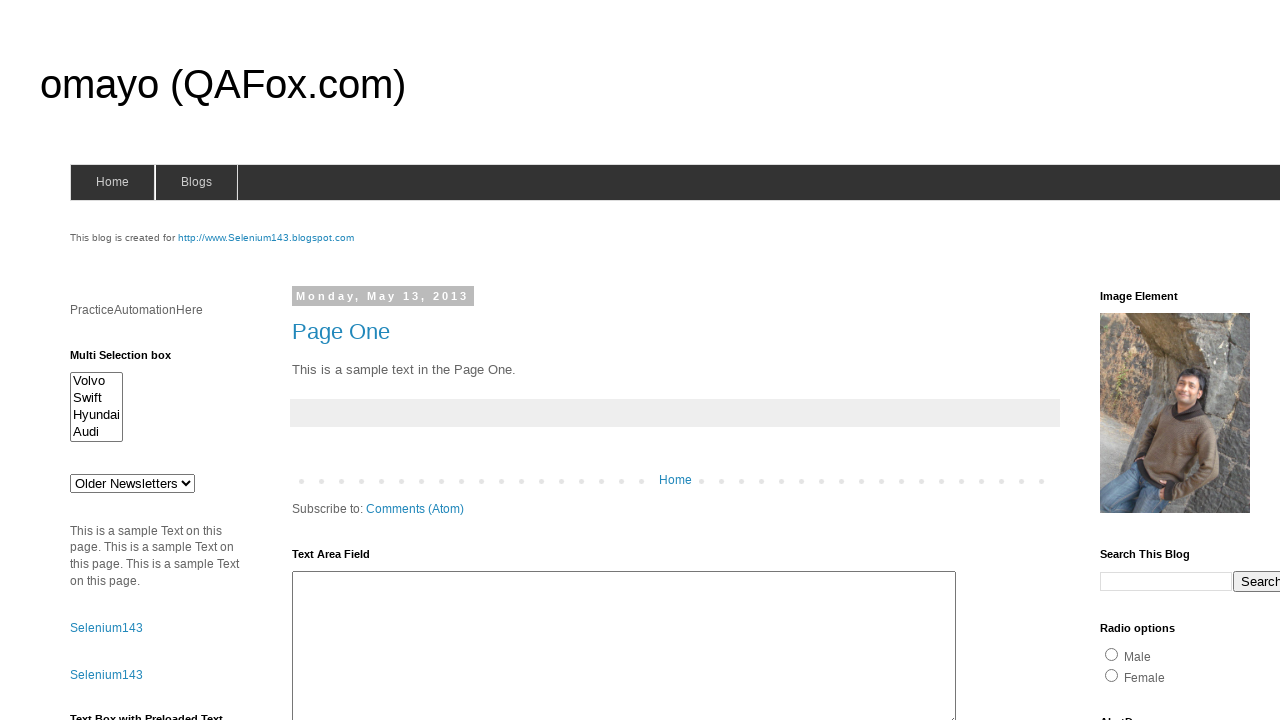

Waited for dropdown element to be visible
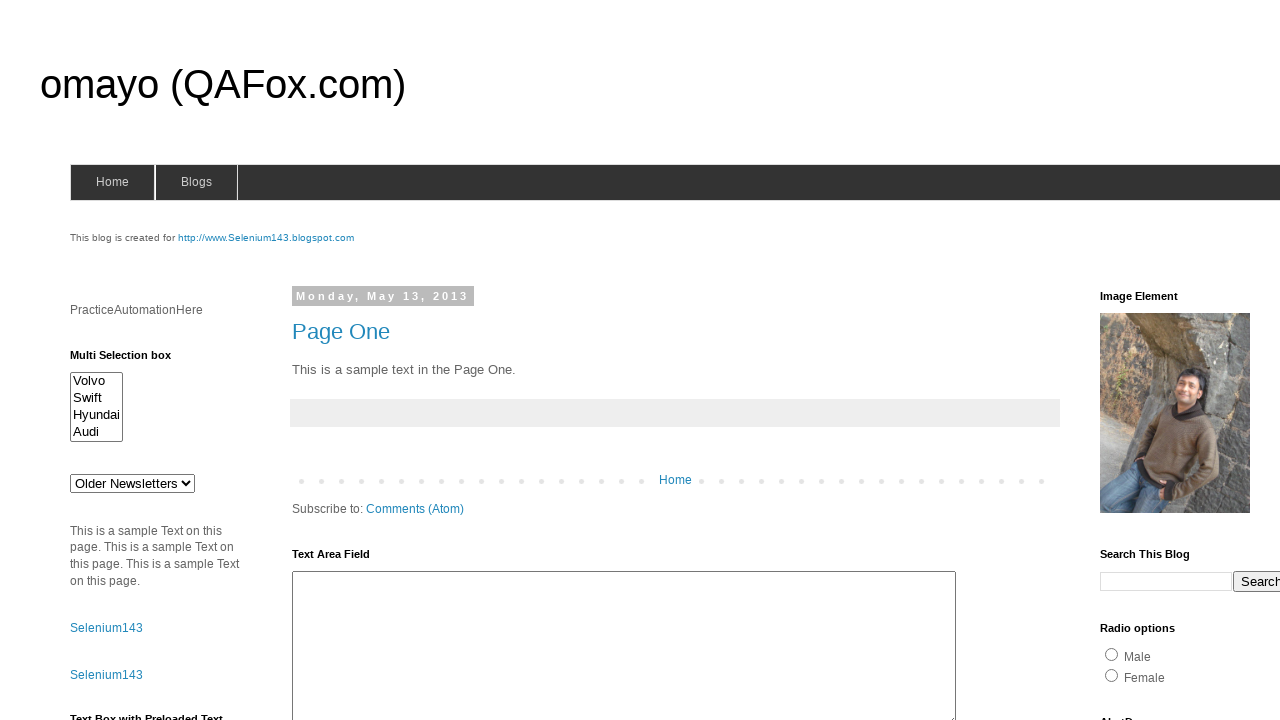

Selected 'doc 1' option from dropdown by label on select[id*='drop']
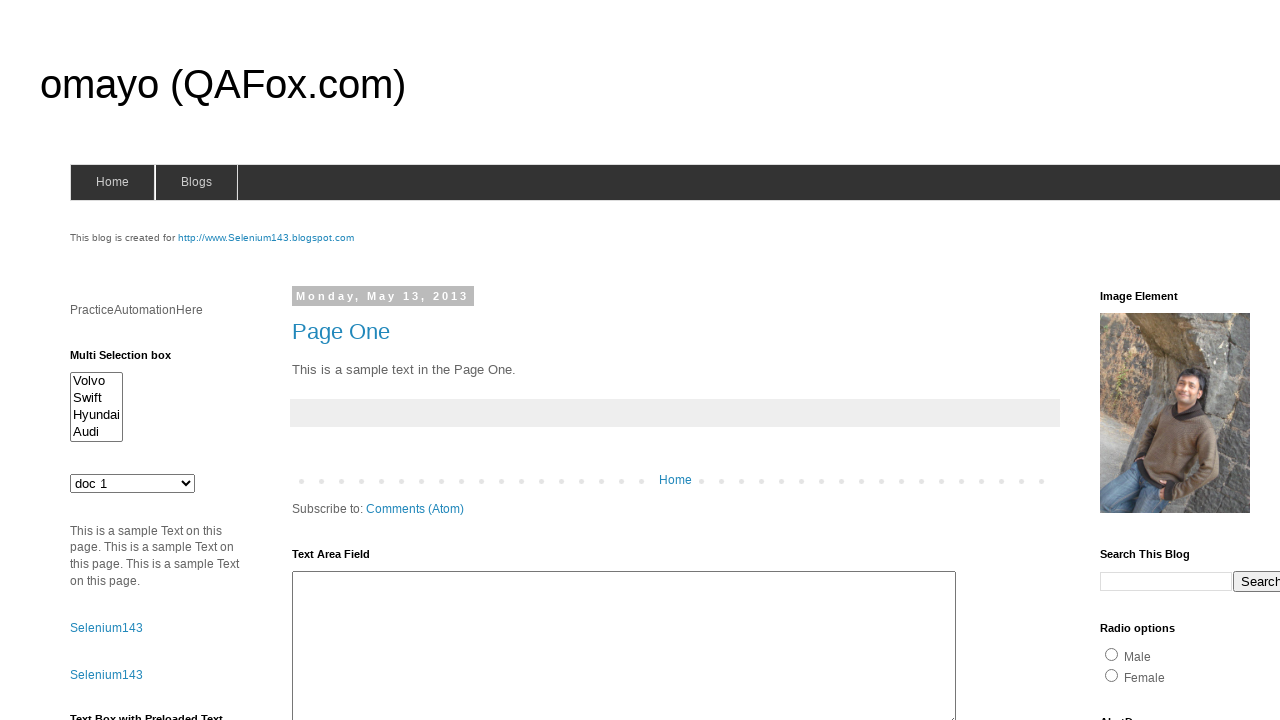

Selected dropdown option at index 2 on select[id*='drop']
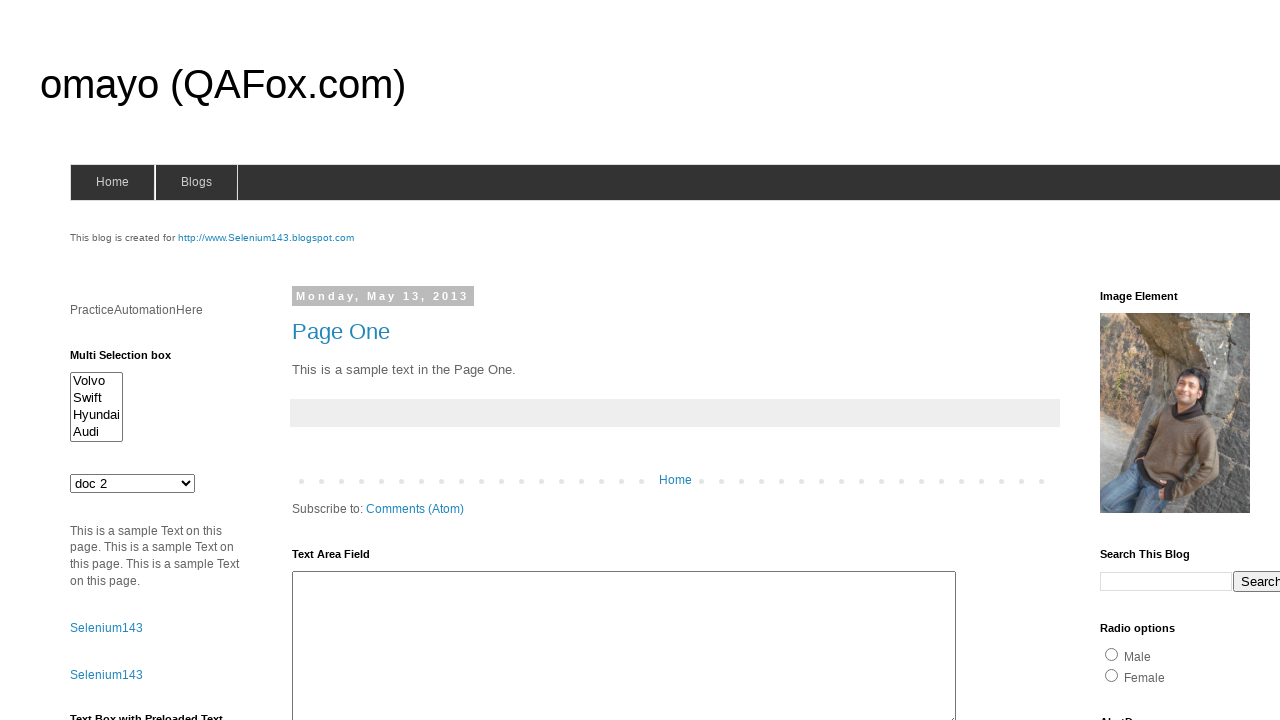

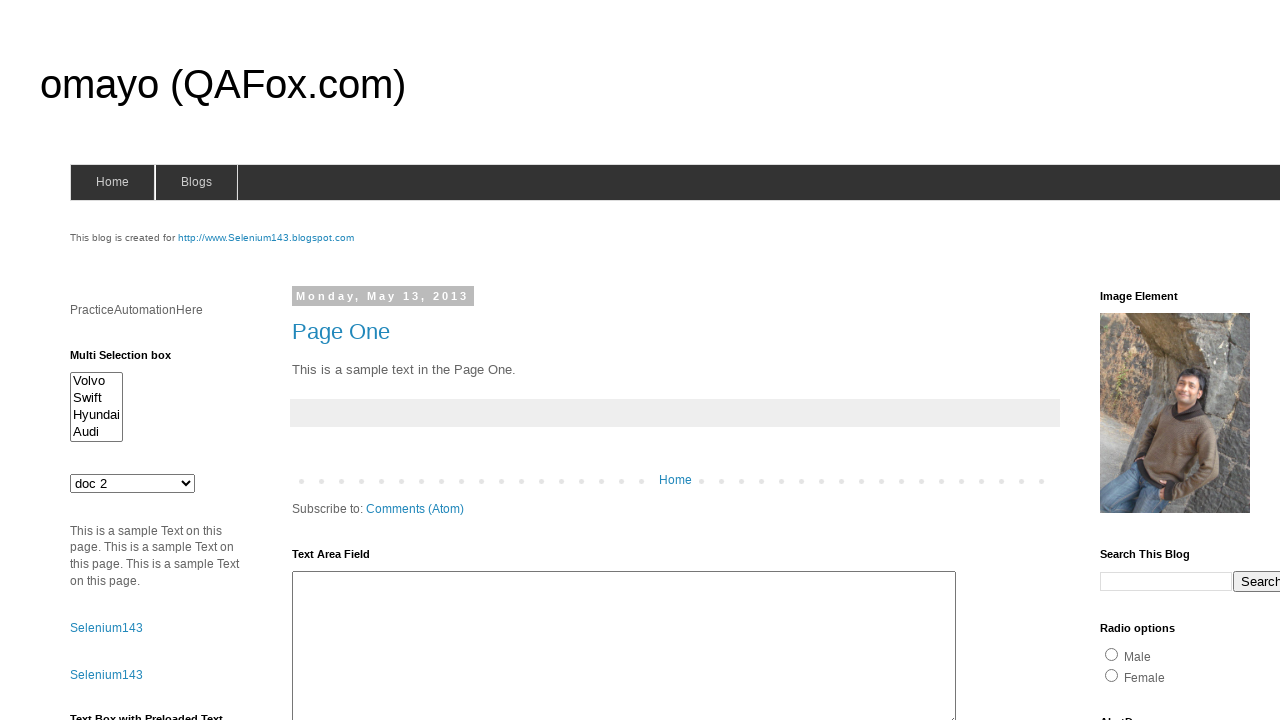